Tests the search functionality on Target.com by entering a product name and clicking the search button

Starting URL: https://www.target.com/

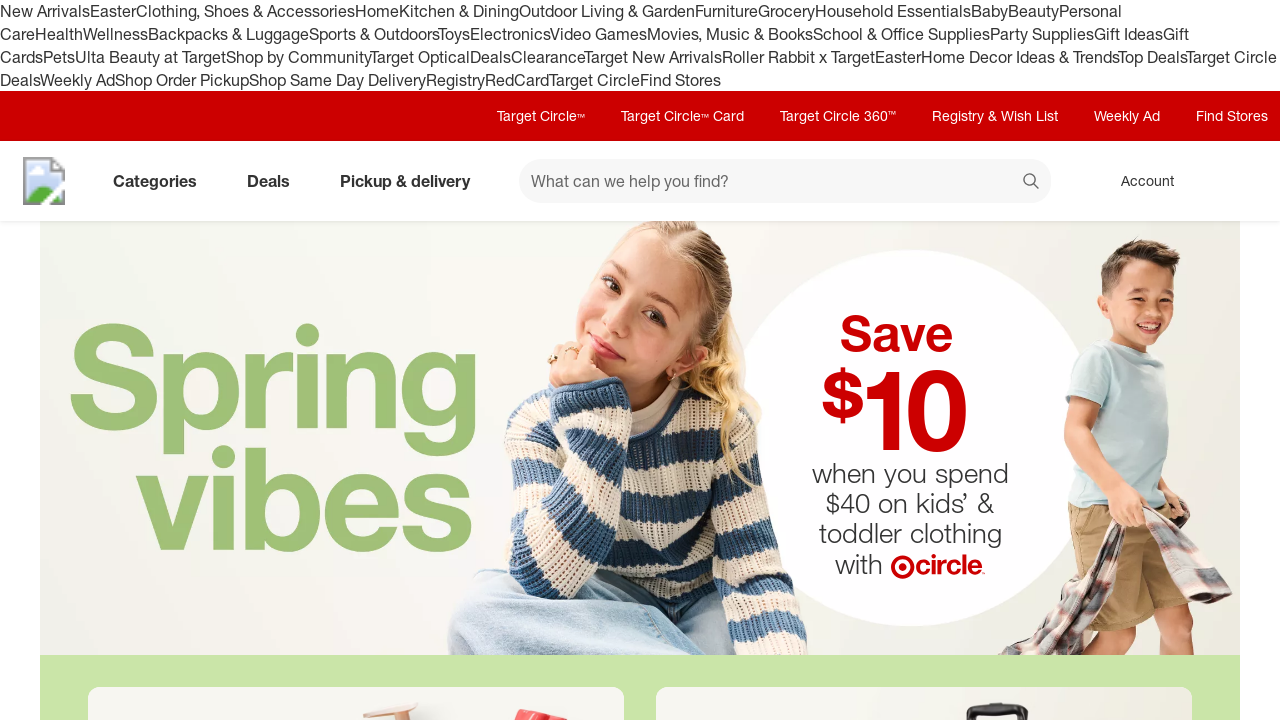

Filled search field with 'wireless headphones' on #search
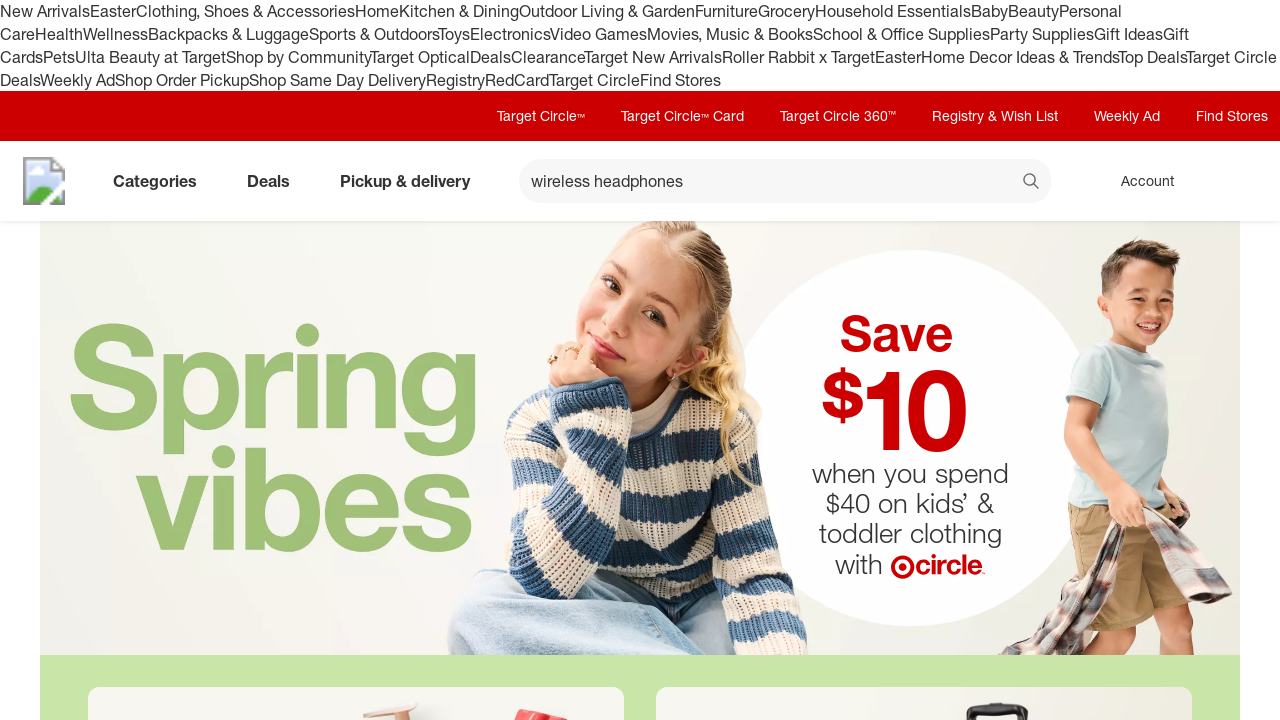

Clicked search button to search for product at (1032, 183) on [data-test='@web/Search/SearchButton']
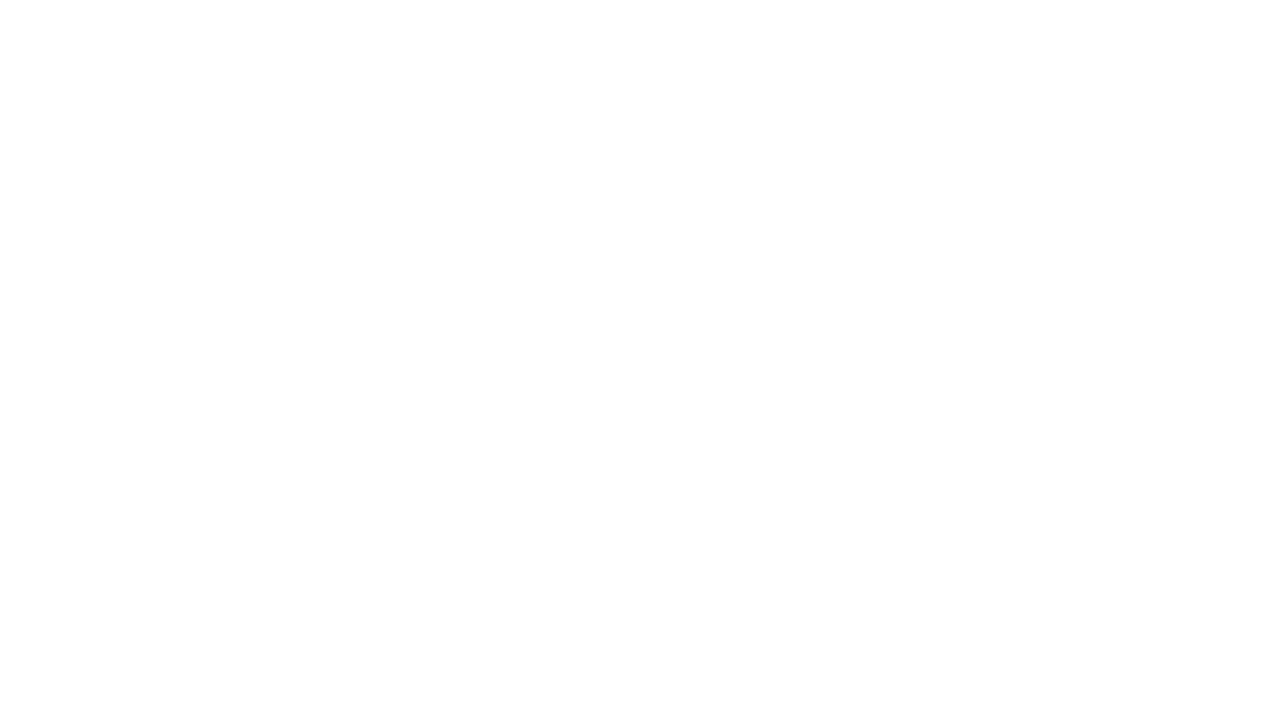

Waited for search results to load
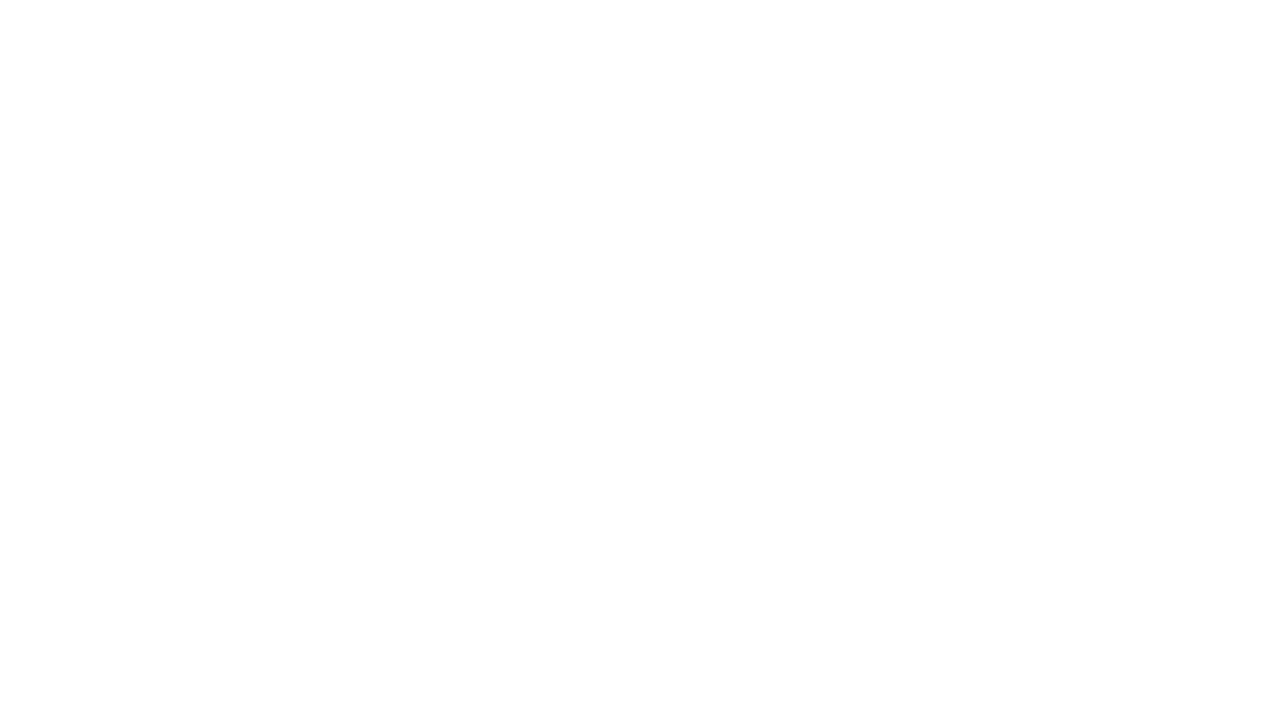

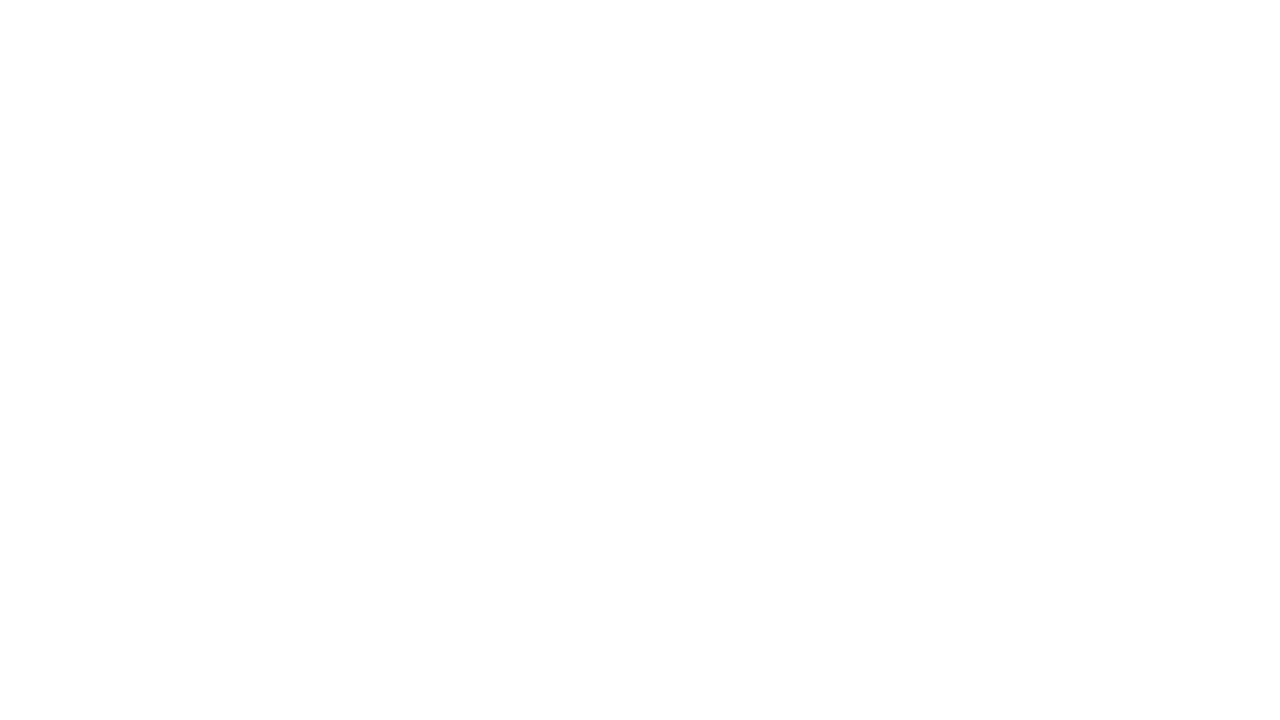